Navigates to the Syntax Projects website, maximizes the browser window, and verifies the page loads by checking the URL and title.

Starting URL: https://www.syntaxprojects.com

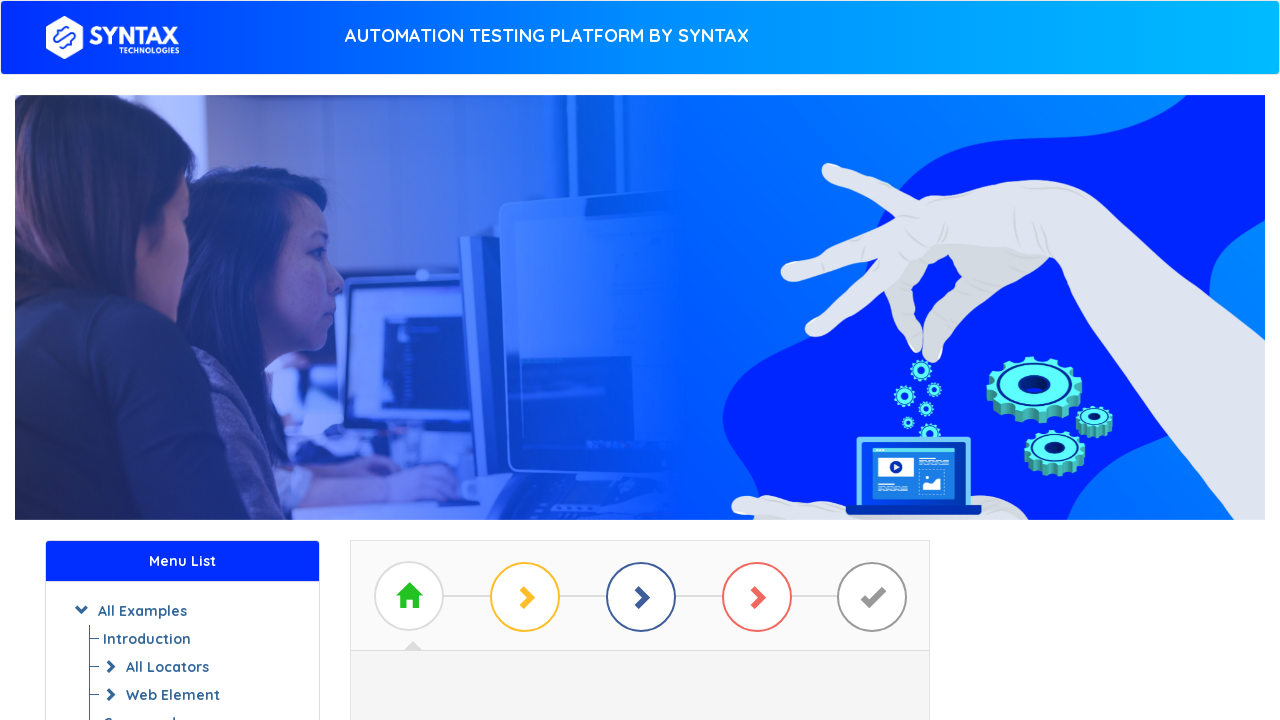

Set browser viewport to 1920x1080
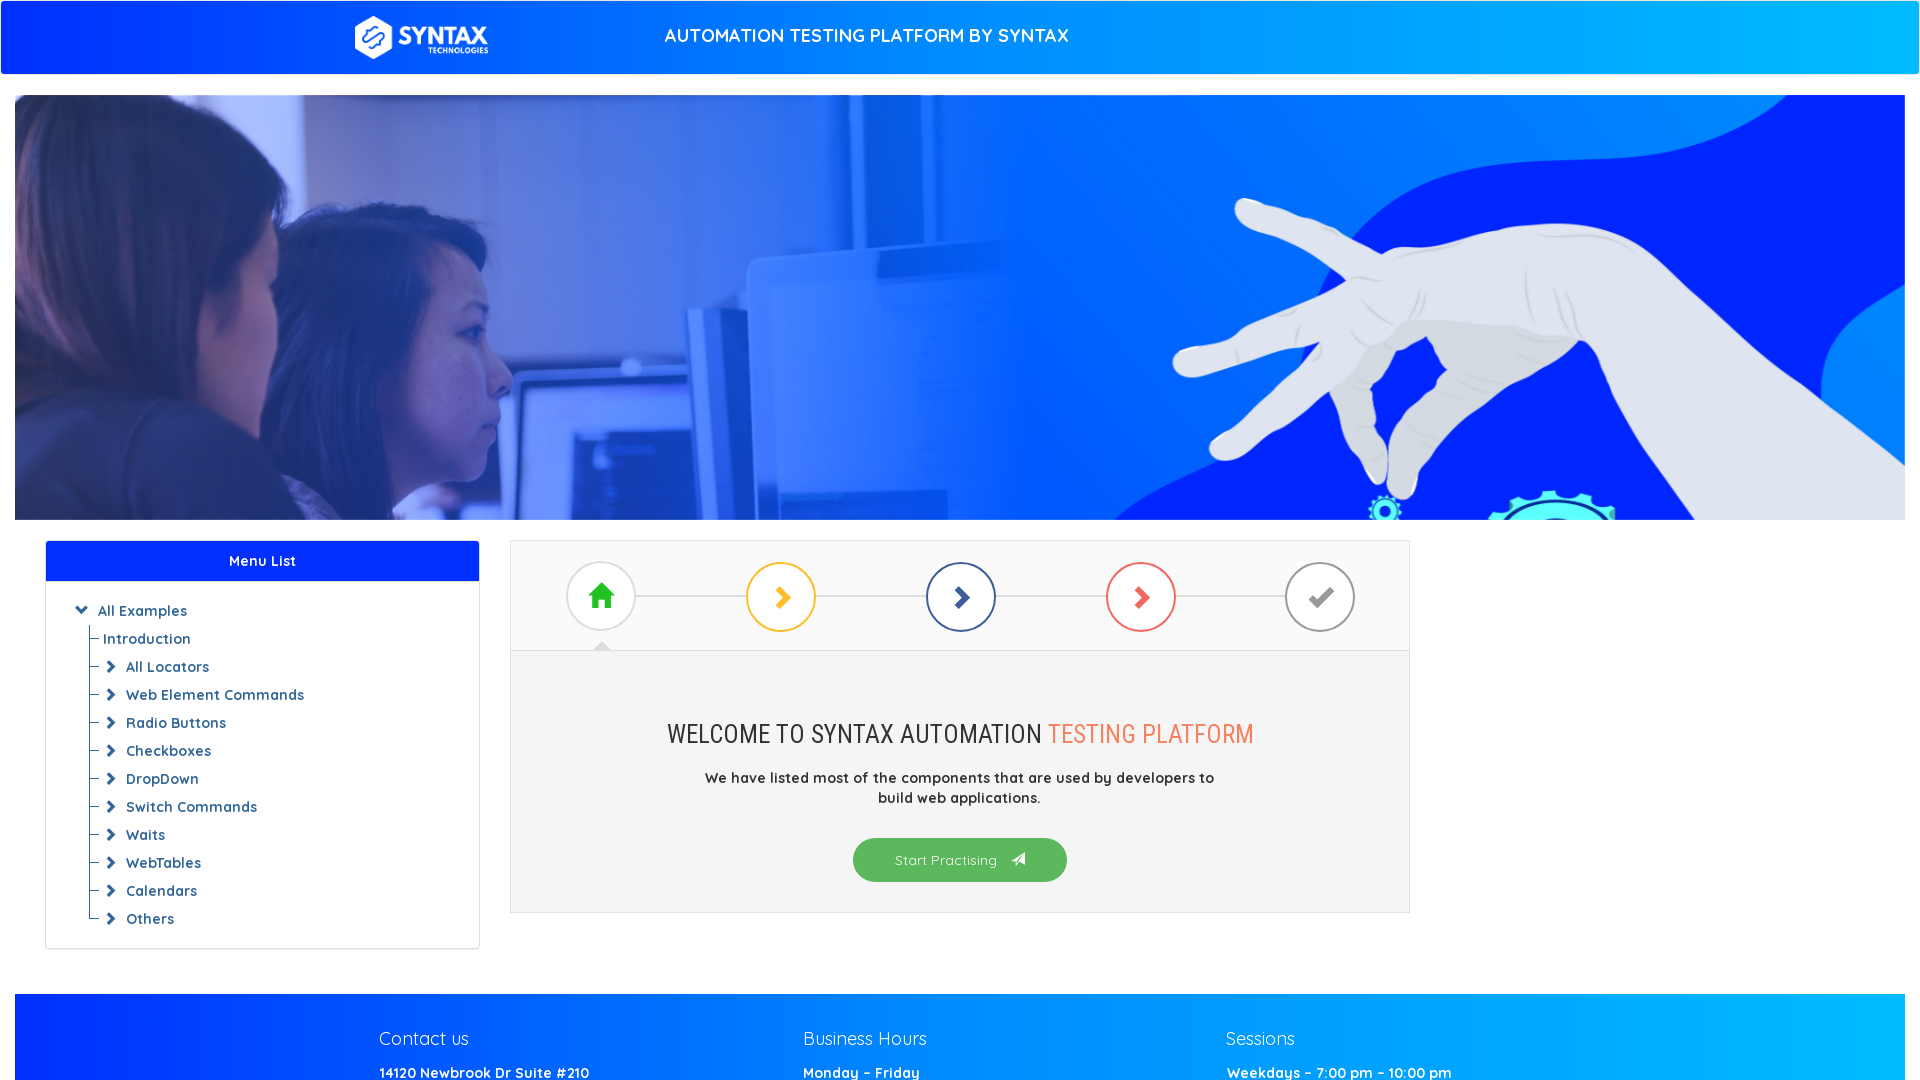

Waited for page DOM to load
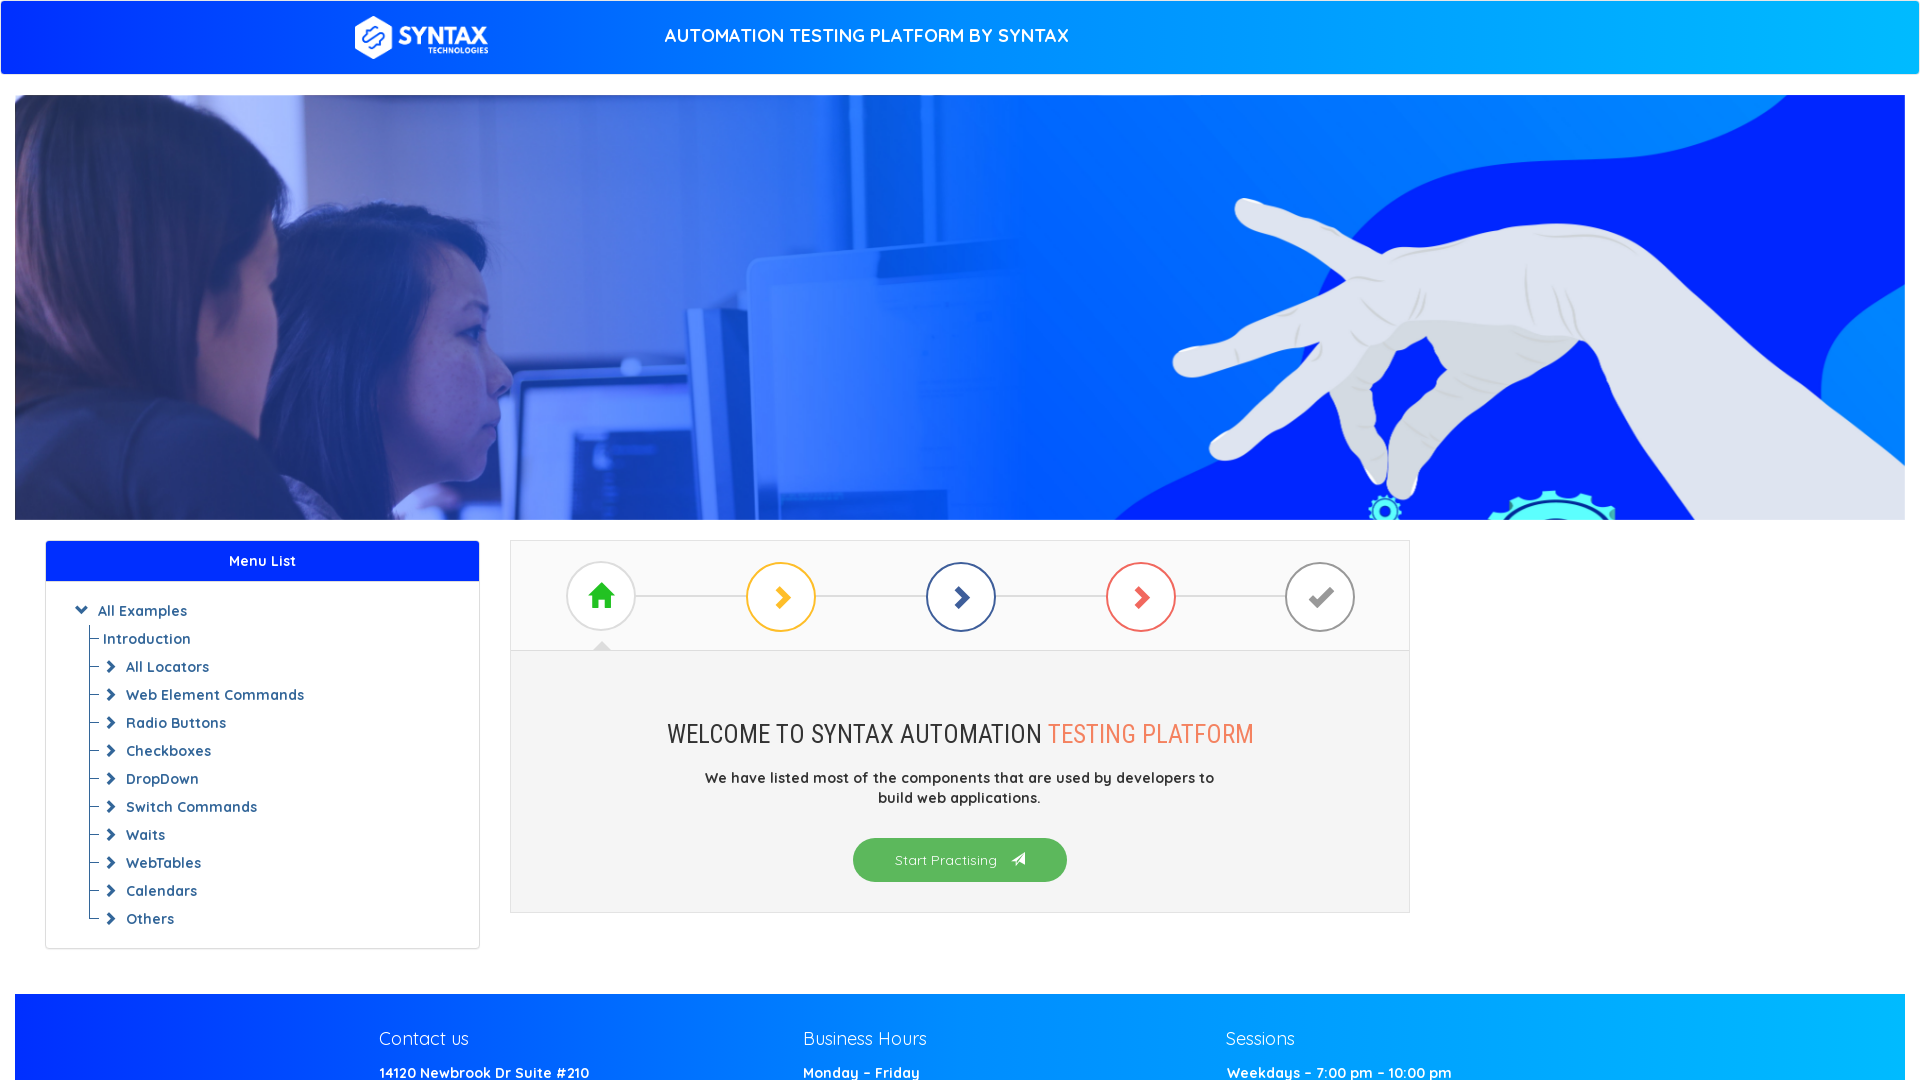

Retrieved current URL: https://www.syntaxprojects.com/
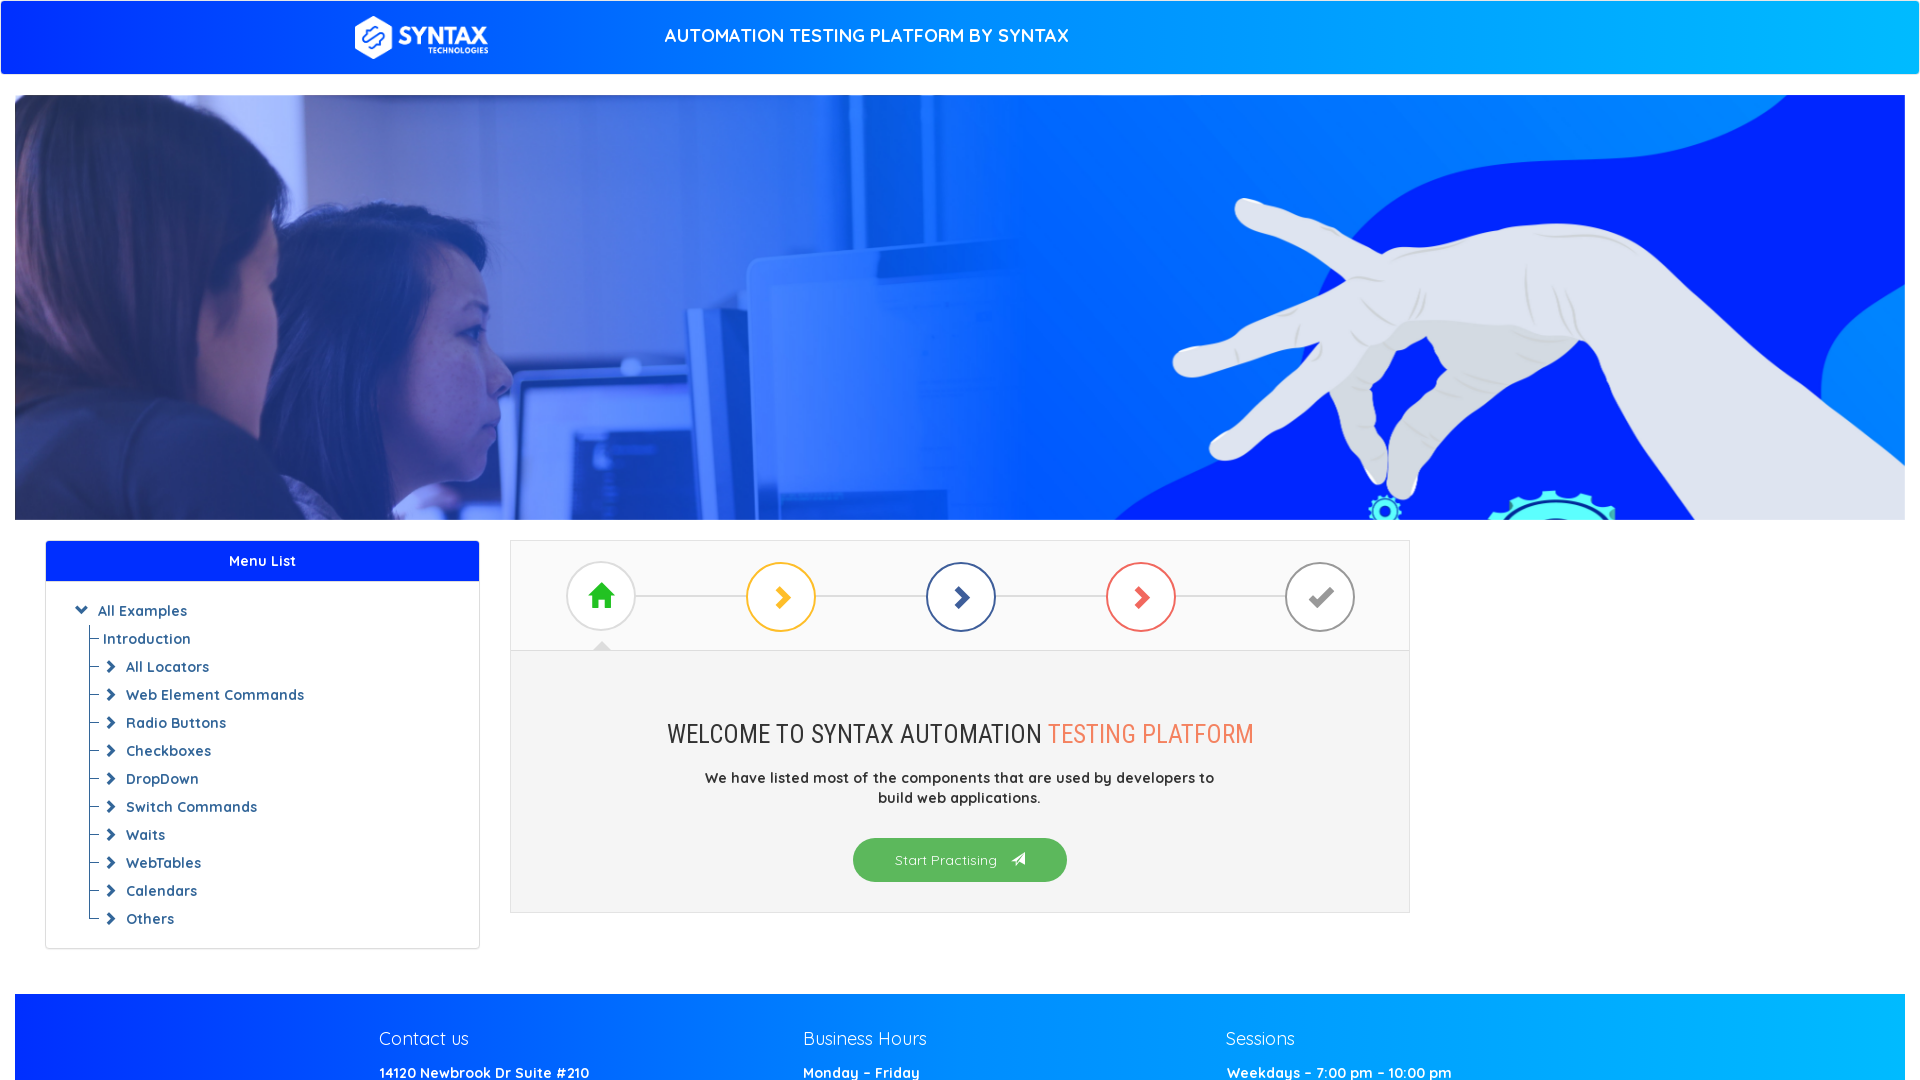

Retrieved page title: Syntax - Website to practice Syntax Automation Platform
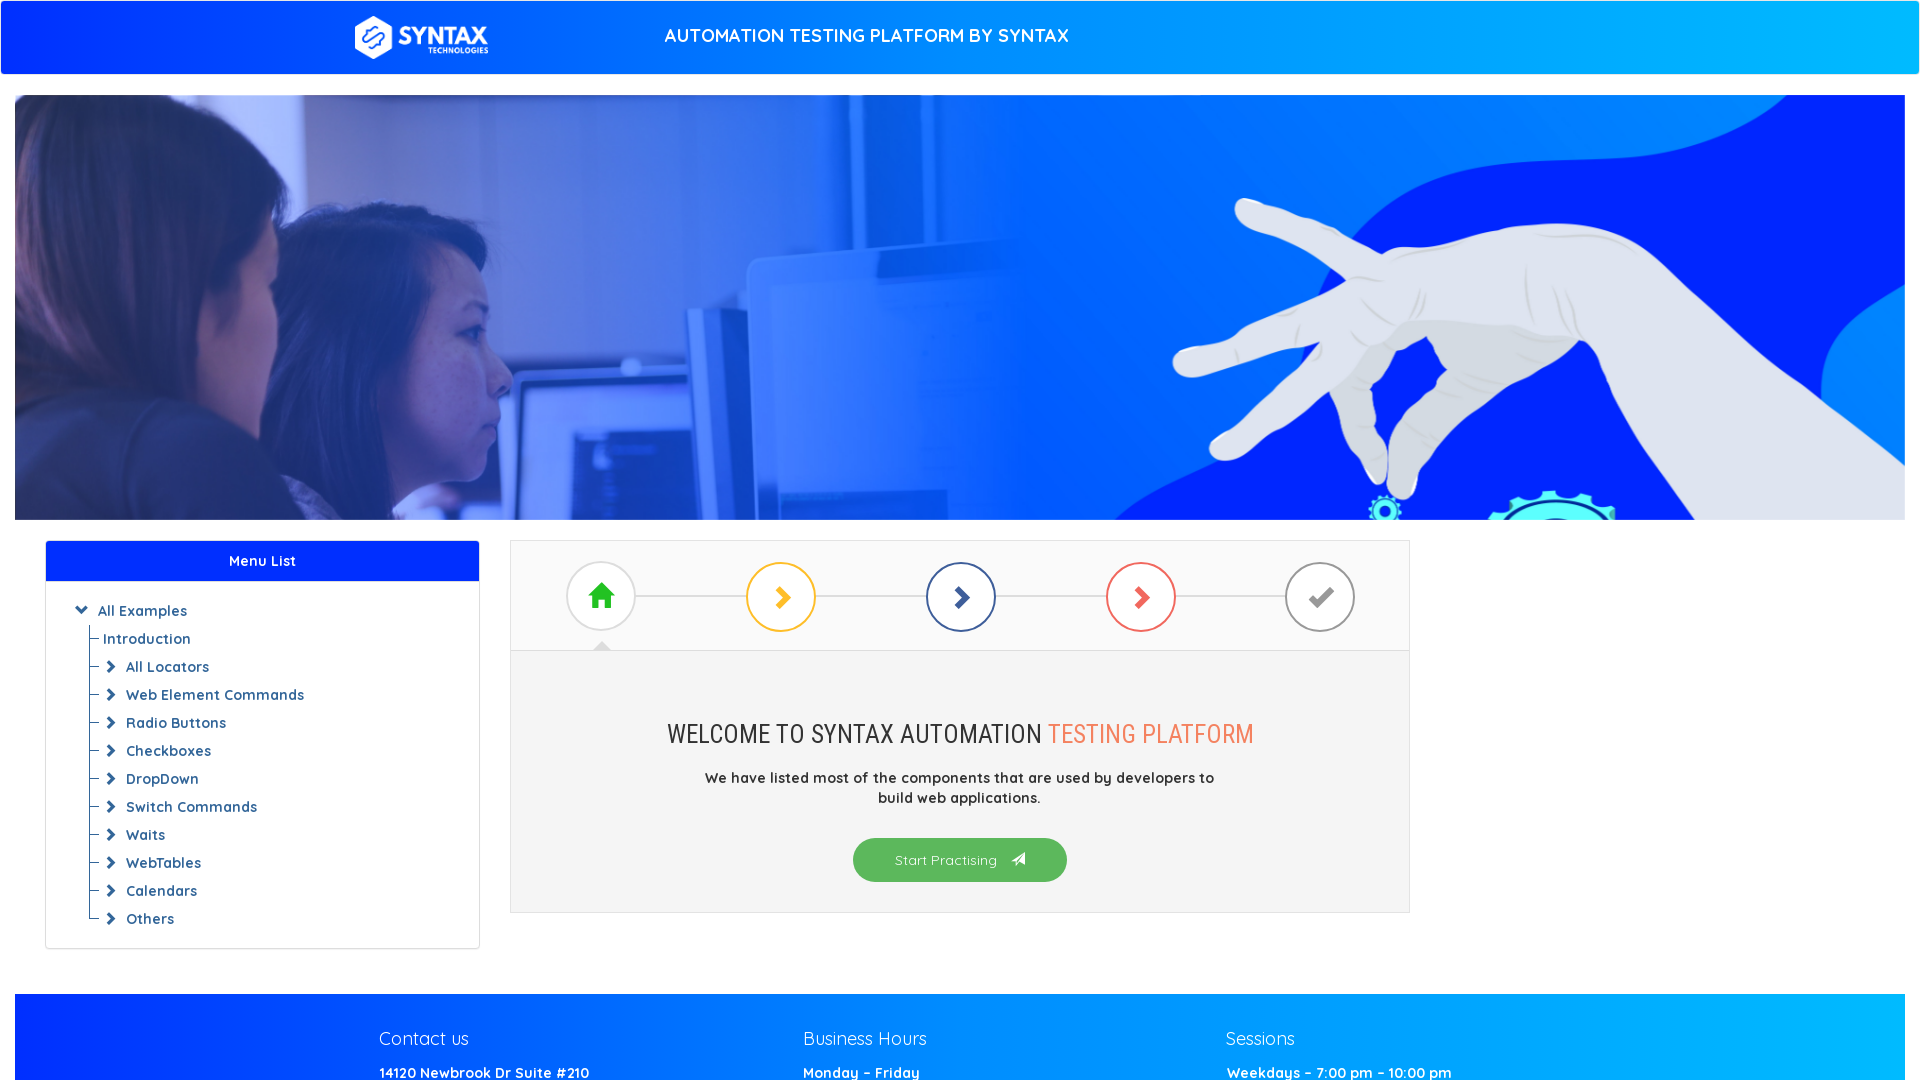

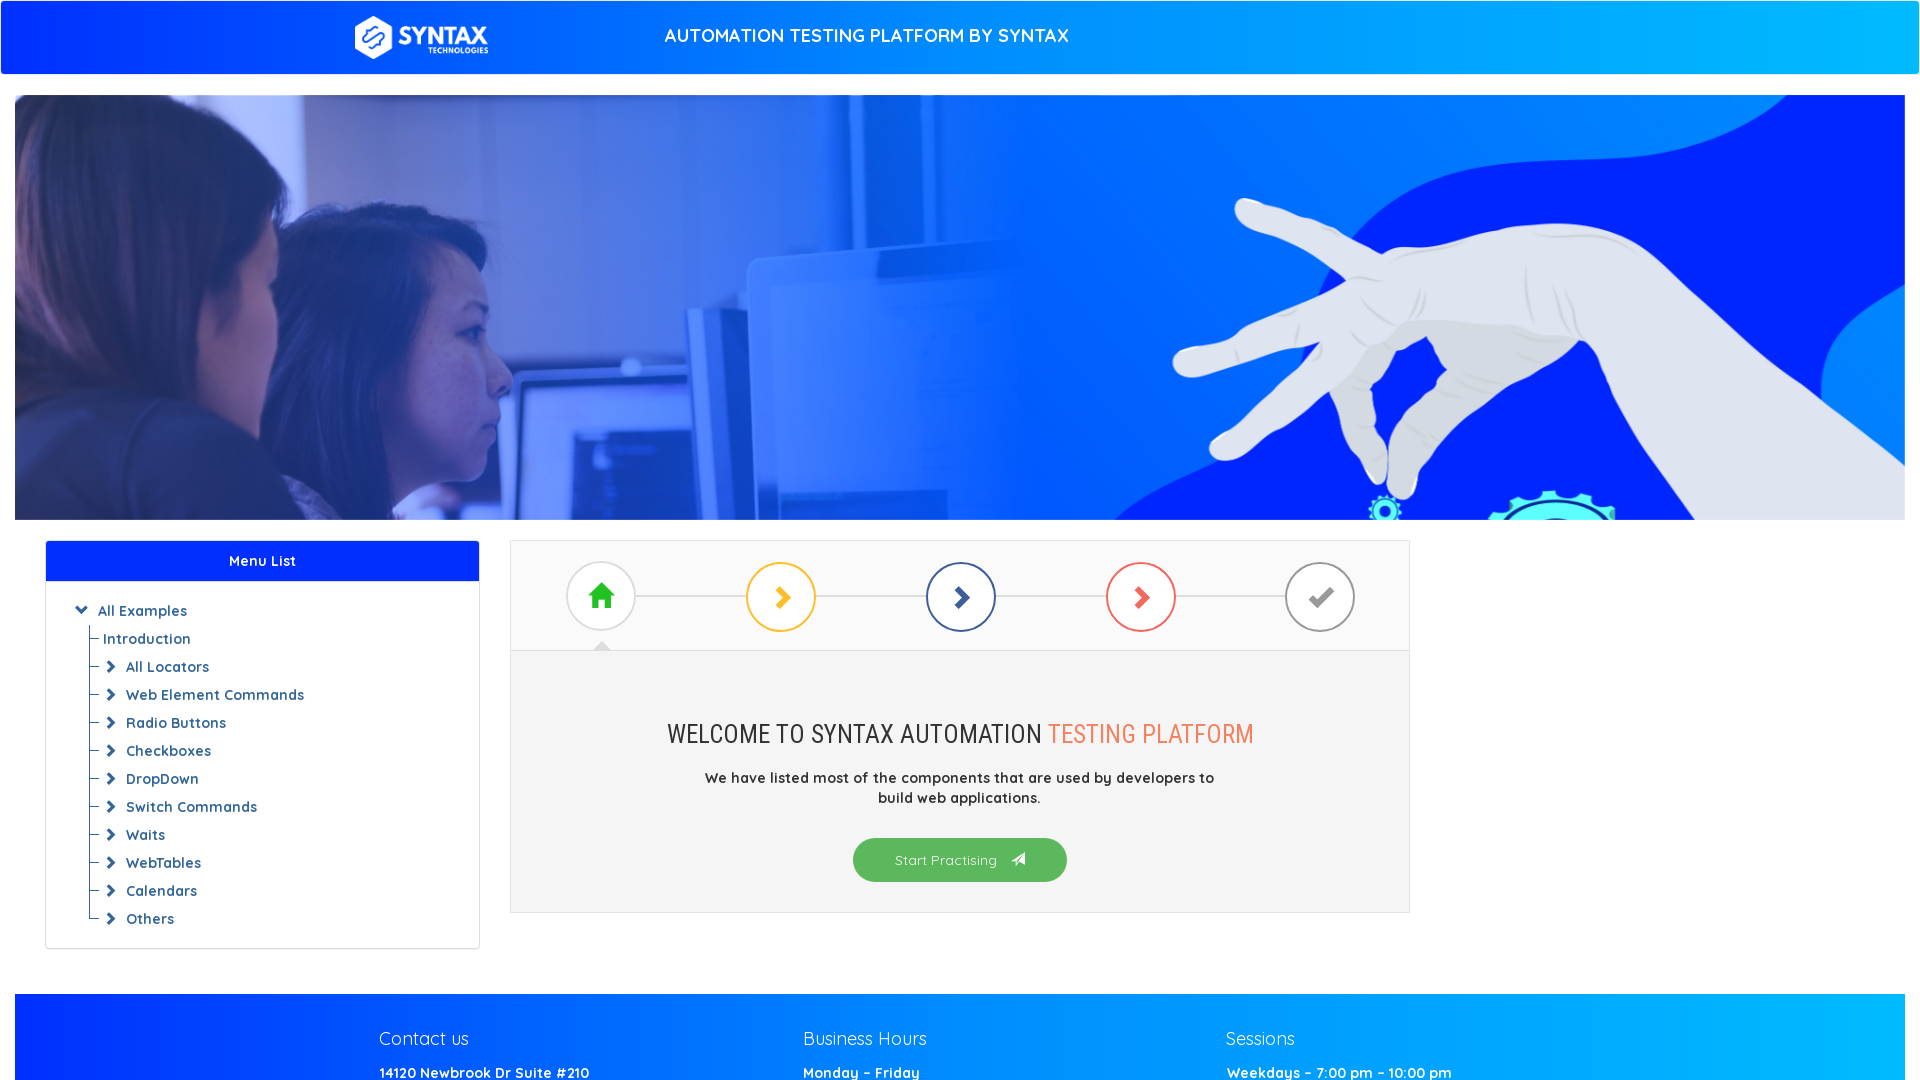